Tests mouse hover functionality by hovering over an image element and verifying that a hidden "View profile" link becomes visible.

Starting URL: https://the-internet.herokuapp.com/hovers

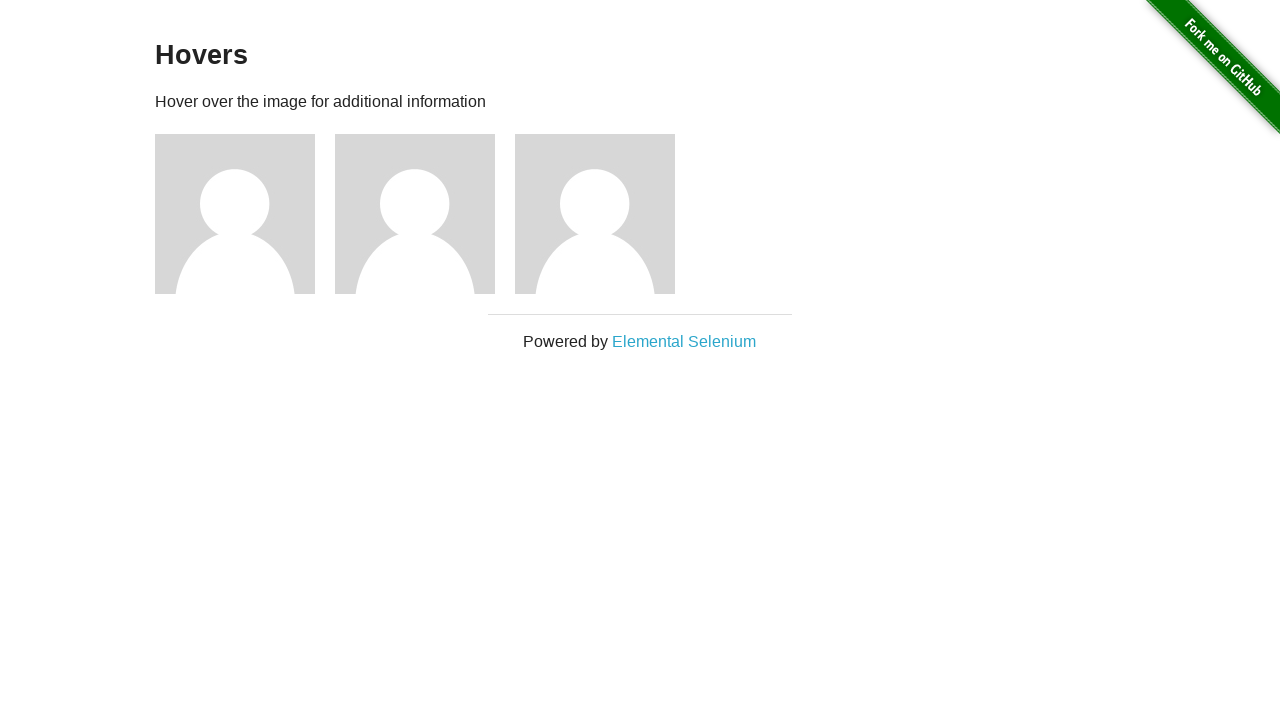

Navigated to hovers test page
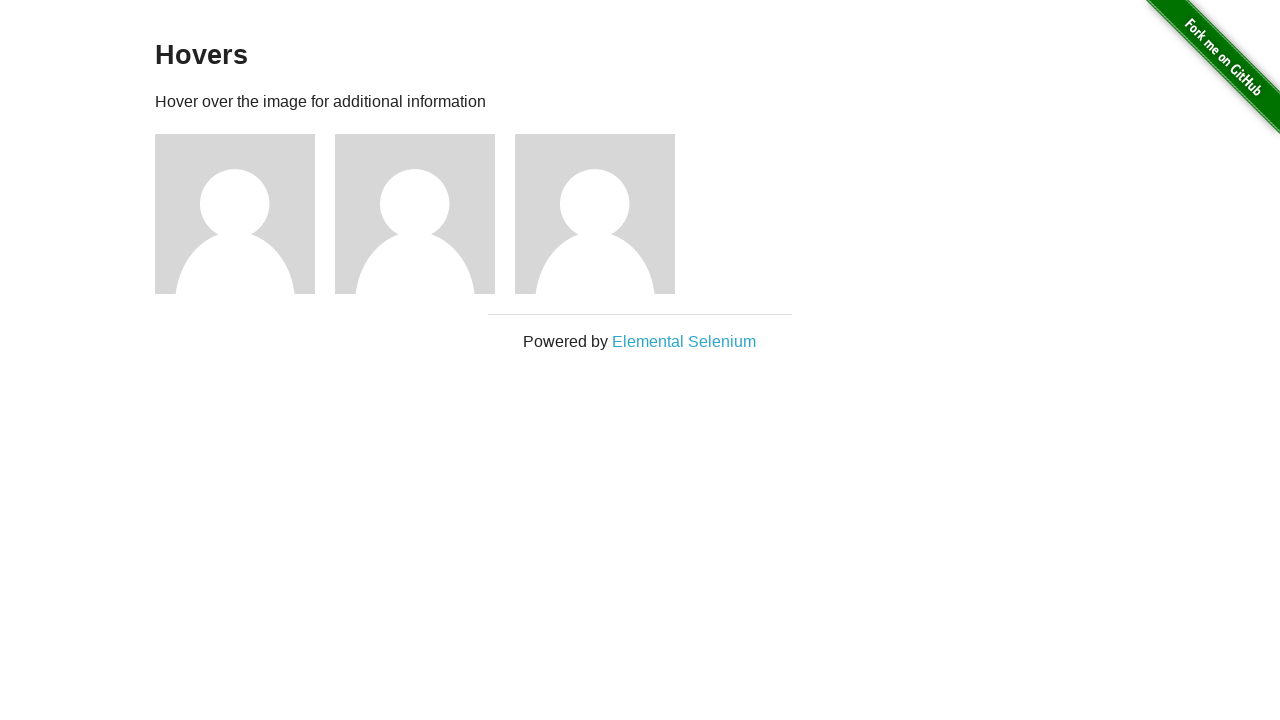

Hovered over the first user image at (235, 214) on (//img)[2]
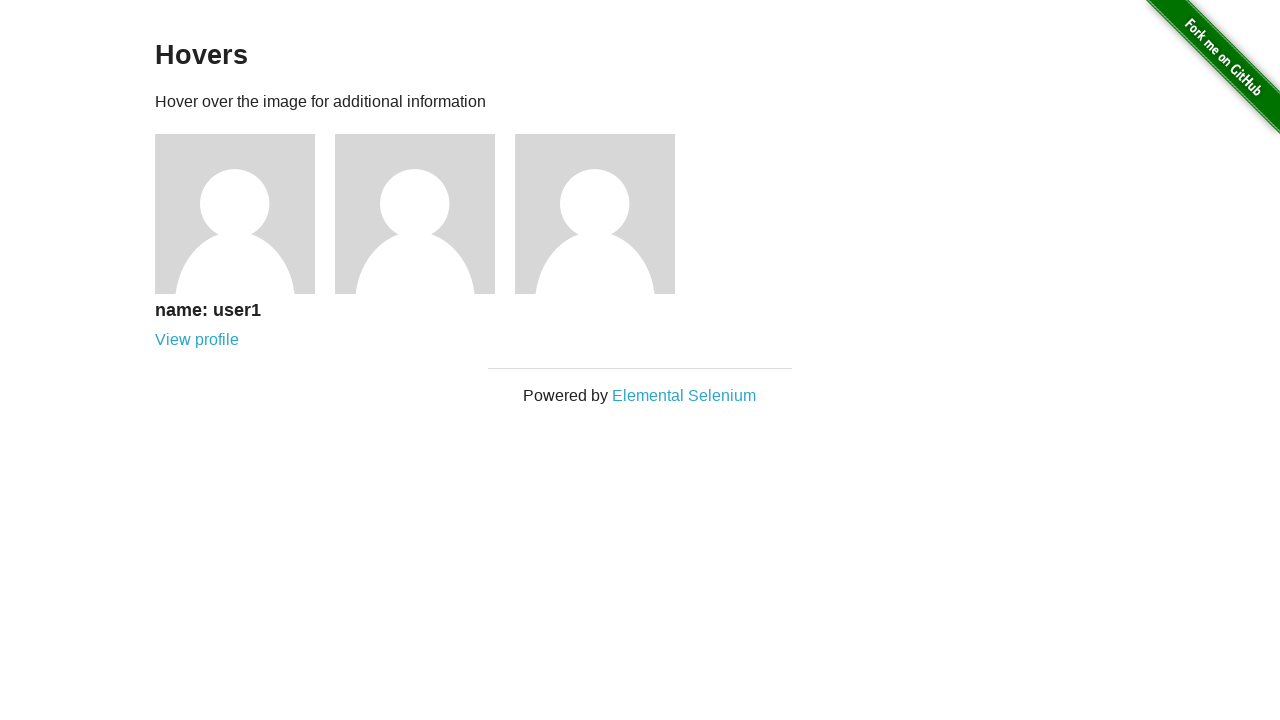

Verified that 'View profile' link is visible after hovering
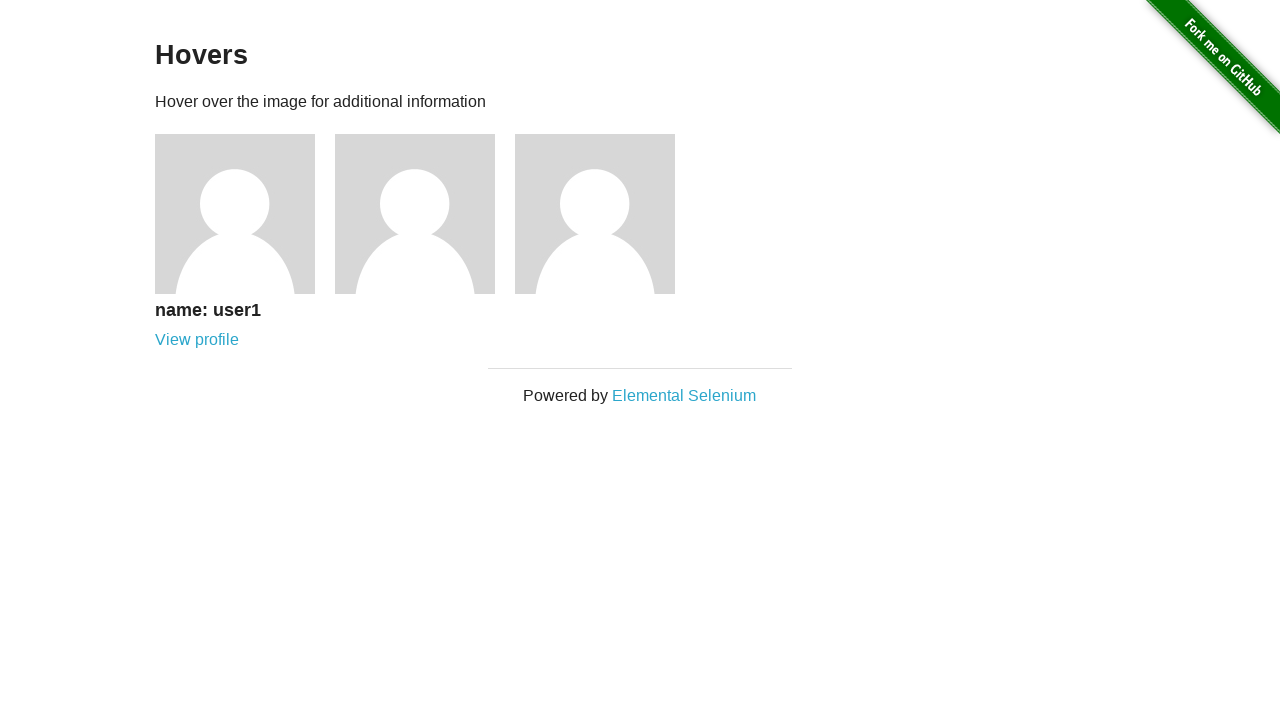

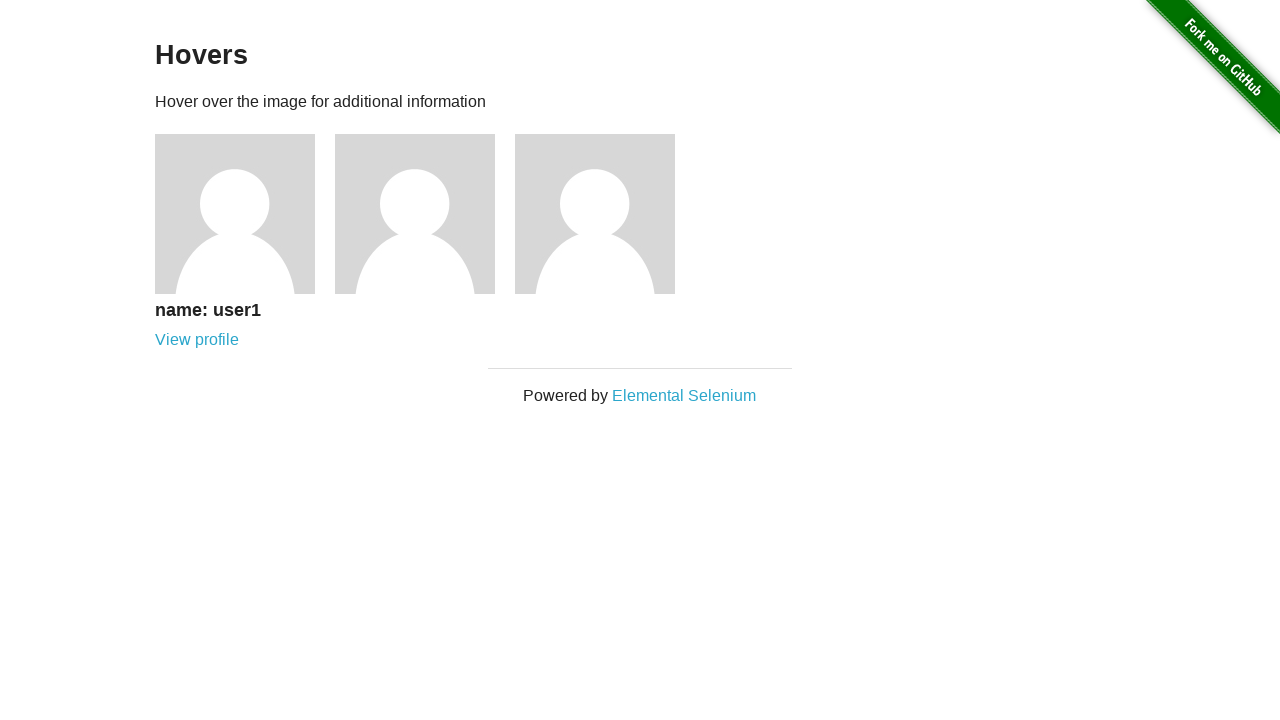